Tests double-click functionality by double-clicking a button and handling the resulting alert

Starting URL: https://artoftesting.com/sampleSiteForSelenium

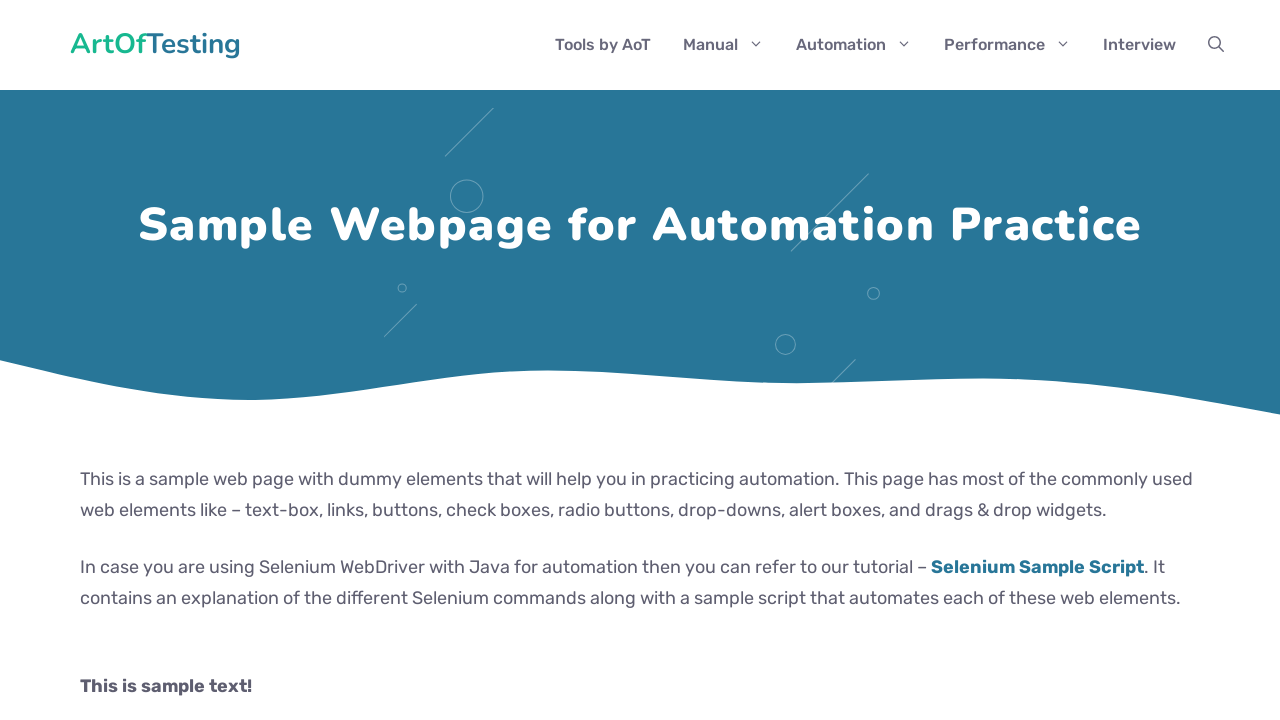

Set up dialog handler to accept alerts
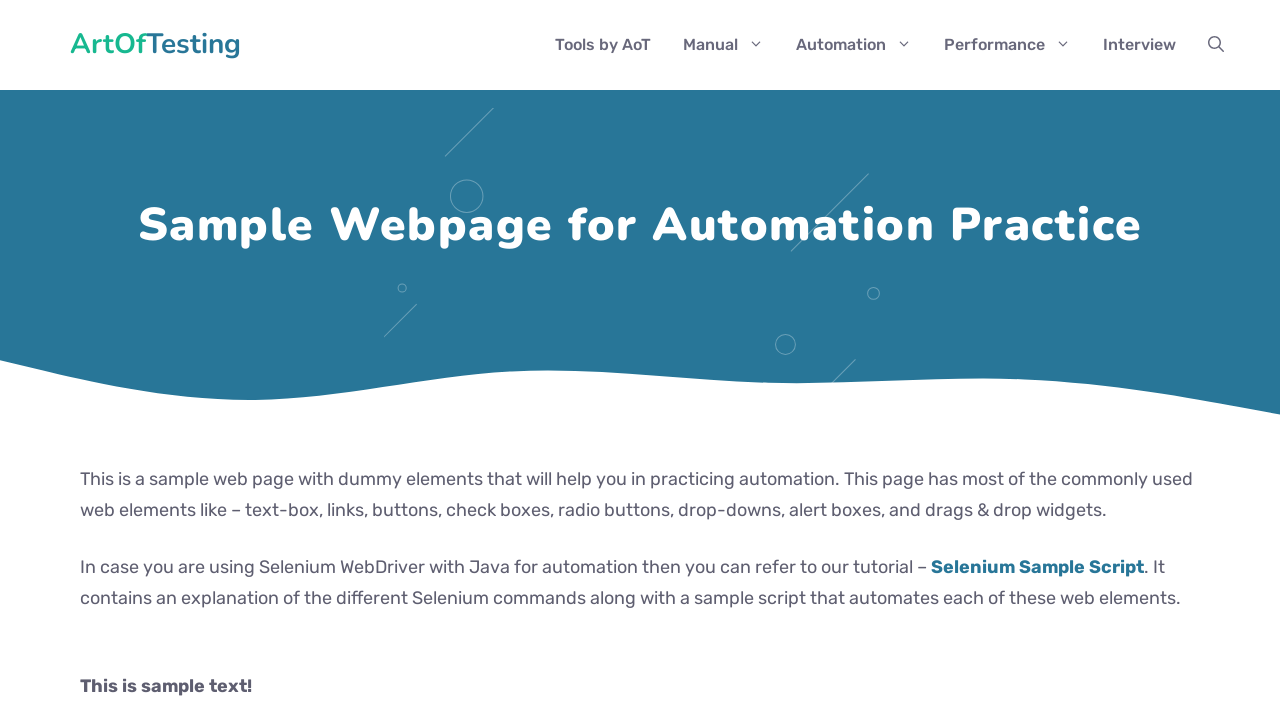

Double-clicked the button to trigger alert at (242, 361) on #dblClkBtn
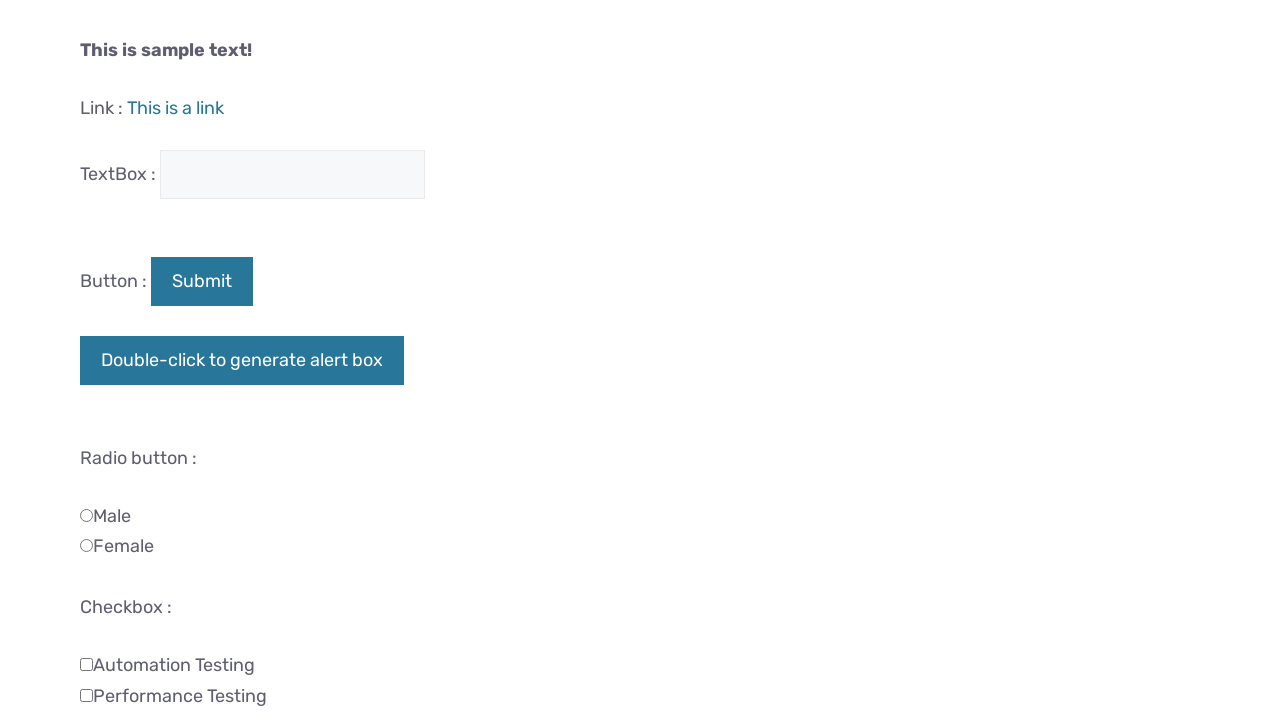

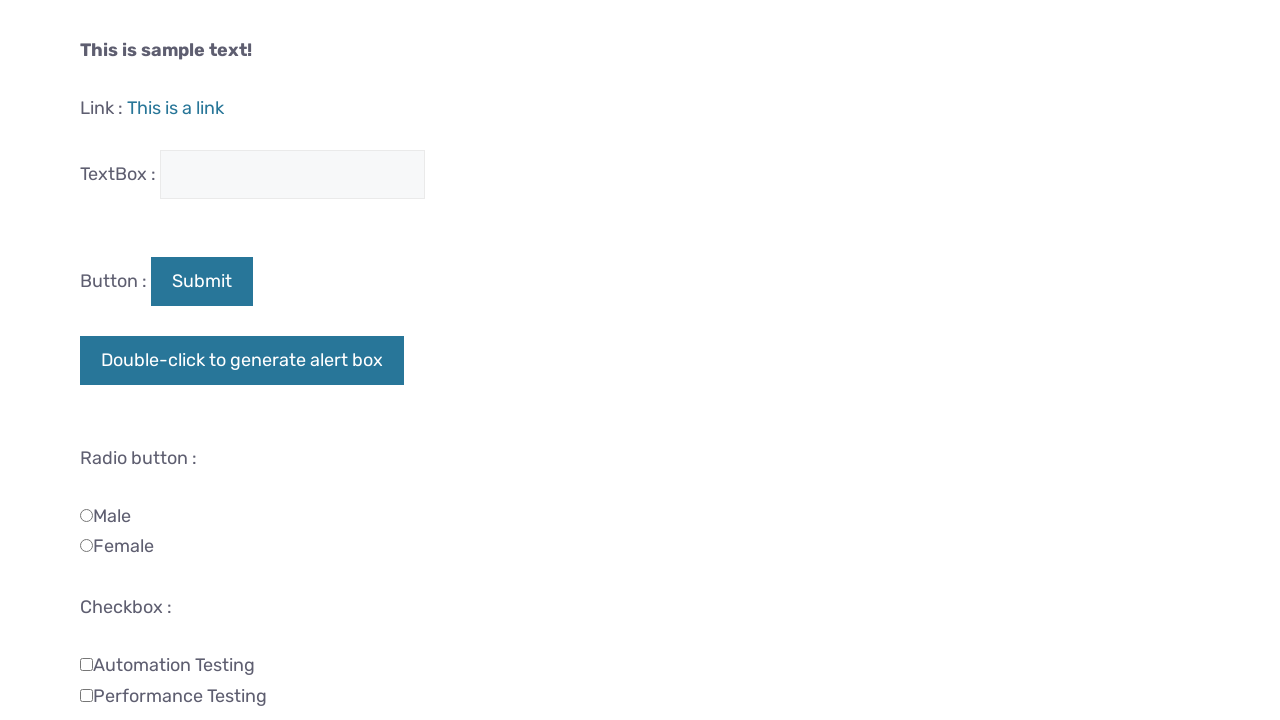